Tests a math challenge form by reading a value from the page, calculating a mathematical formula (log of absolute value of 12*sin(x)), filling in the answer, checking required checkboxes and radio buttons, and submitting the form.

Starting URL: http://suninjuly.github.io/math.html

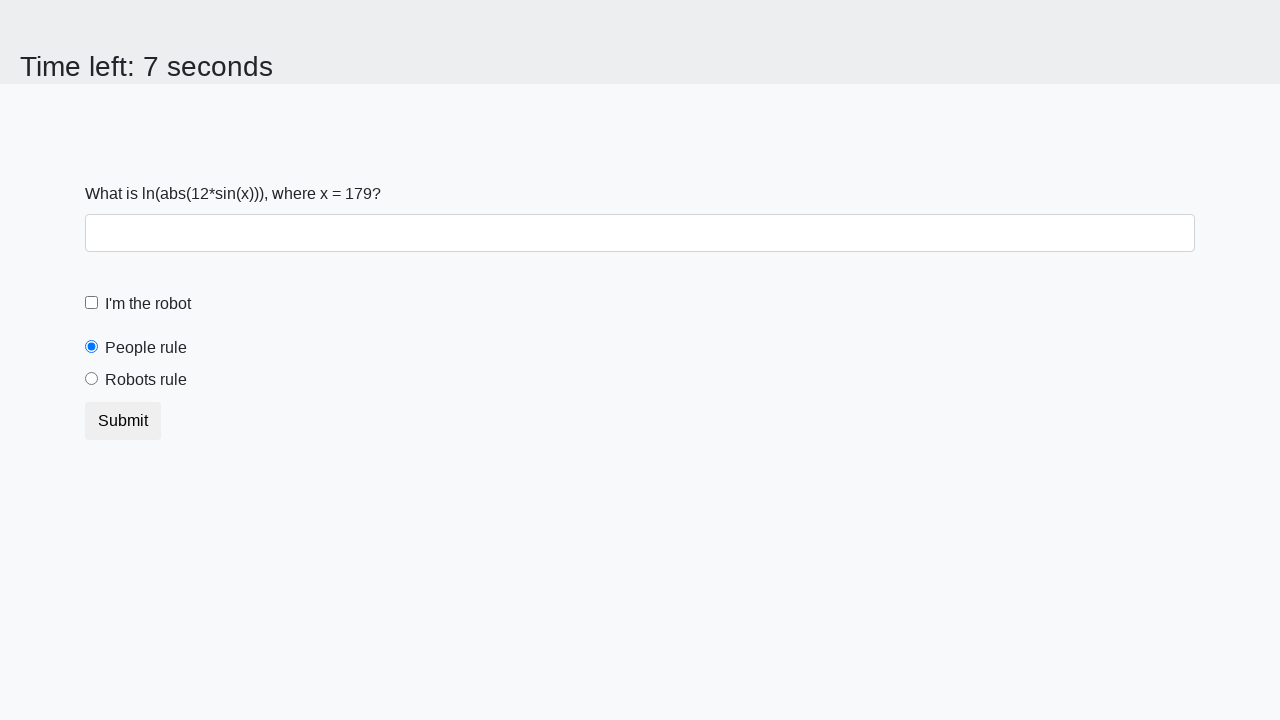

Located the input value element
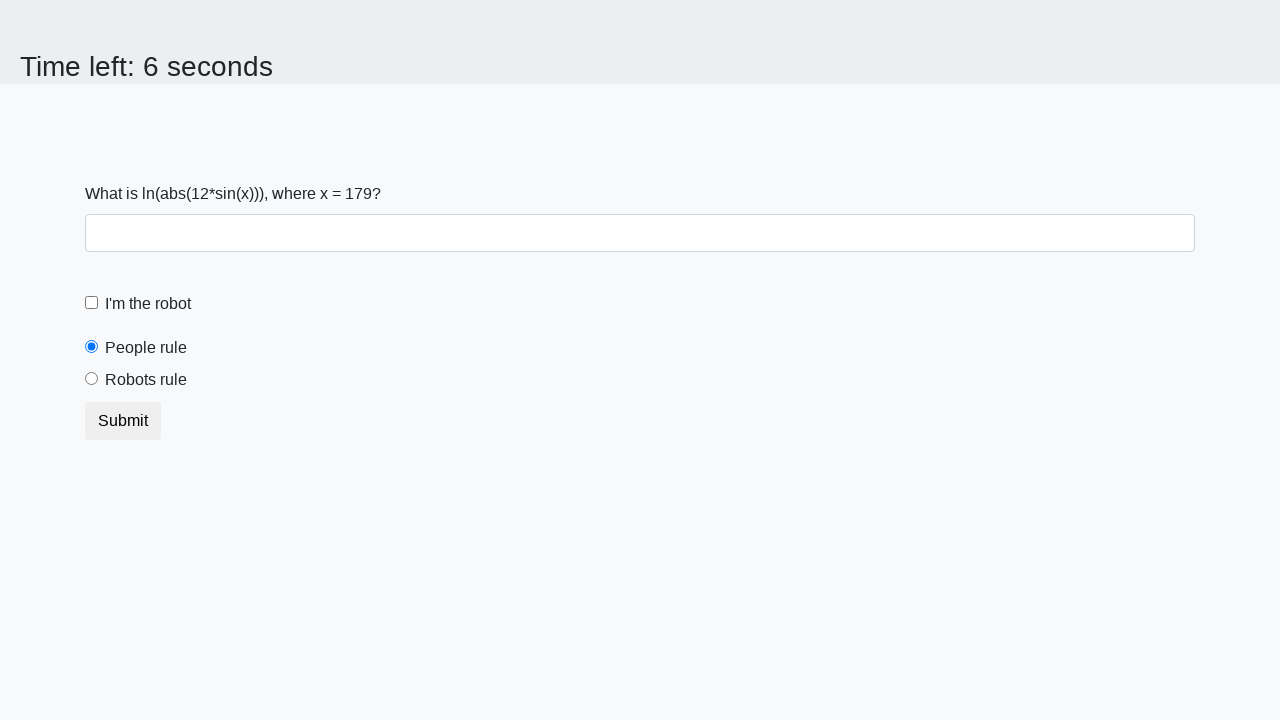

Retrieved x value from page: 179
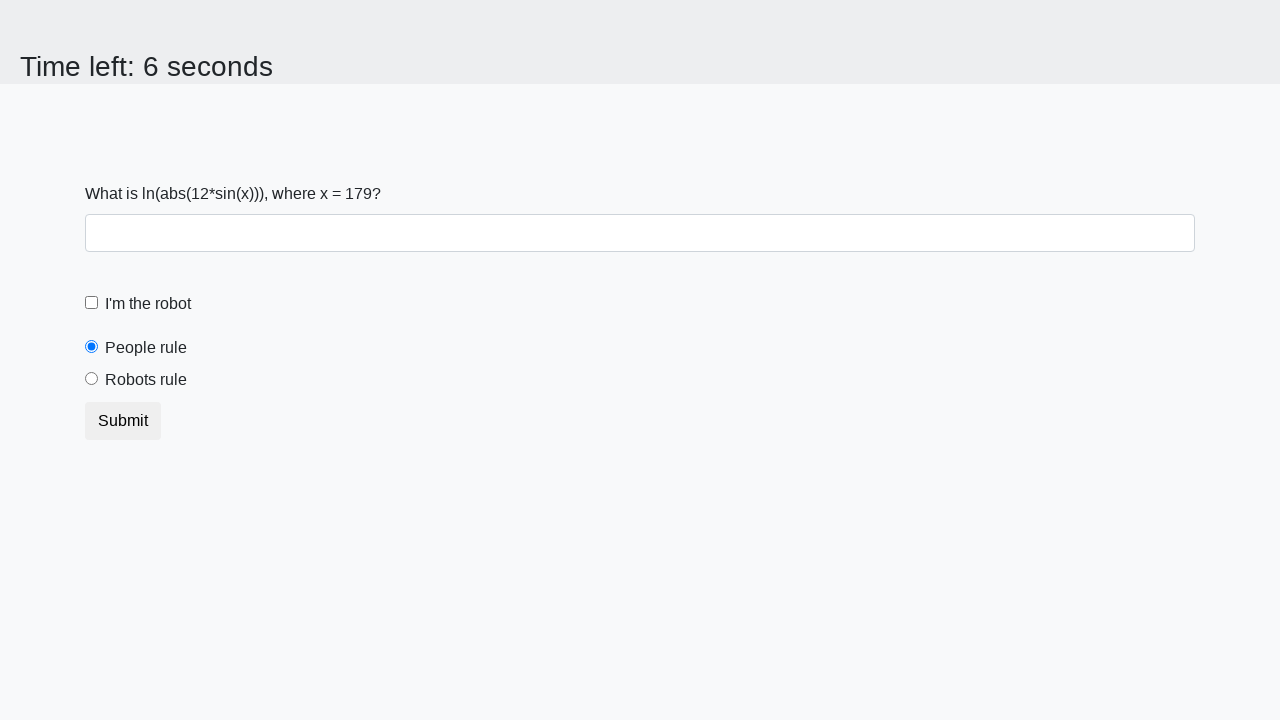

Calculated answer using formula log(abs(12*sin(x))): -0.16408956598658092
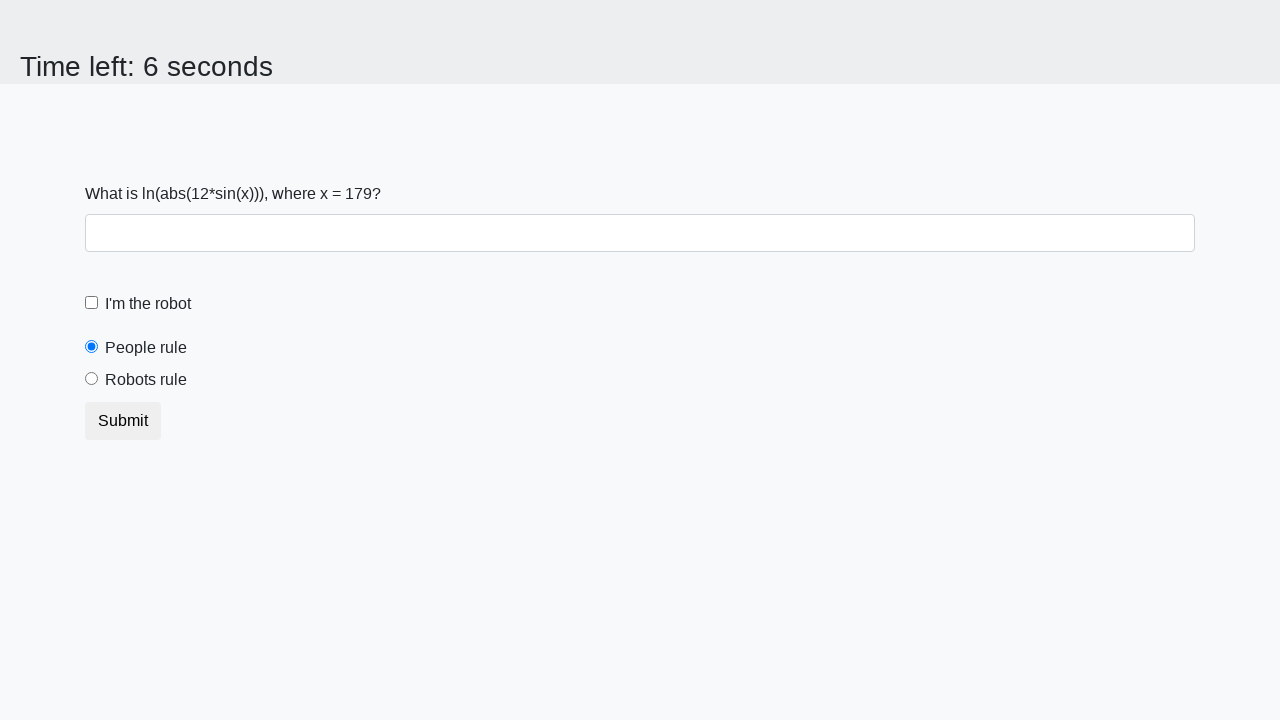

Filled answer field with calculated value: -0.16408956598658092 on #answer
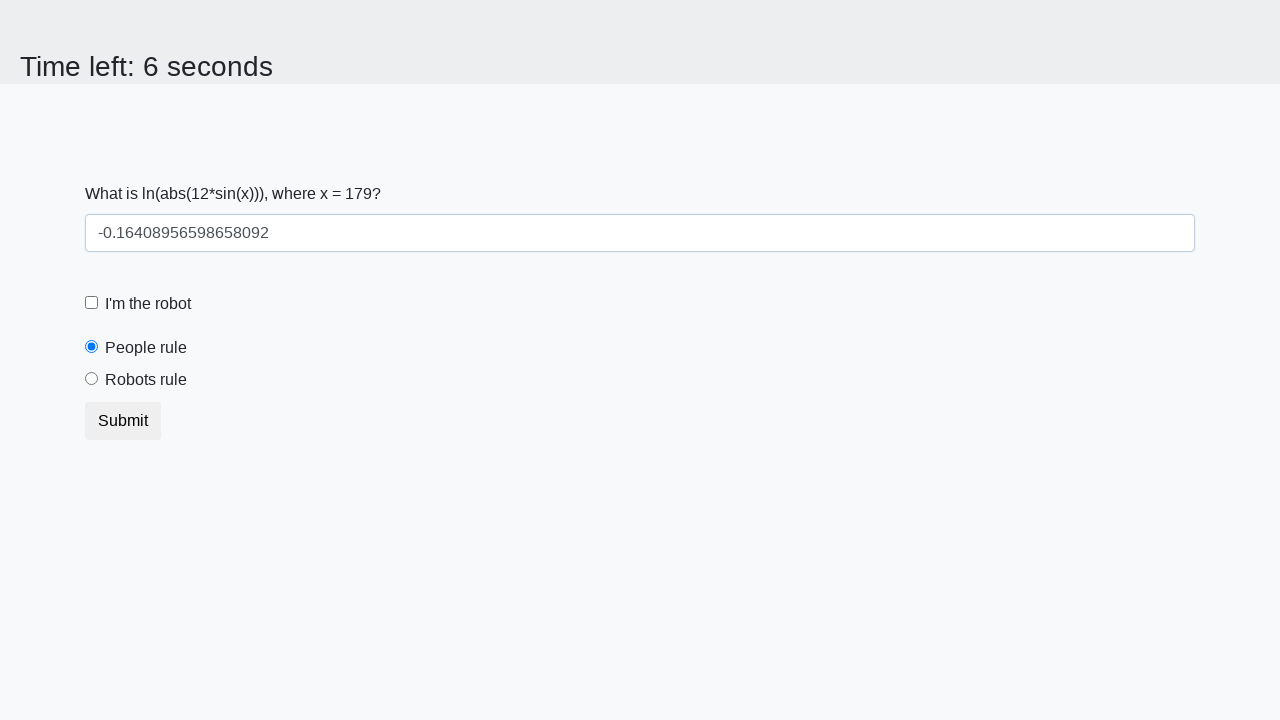

Clicked the robot checkbox at (148, 304) on label[for='robotCheckbox']
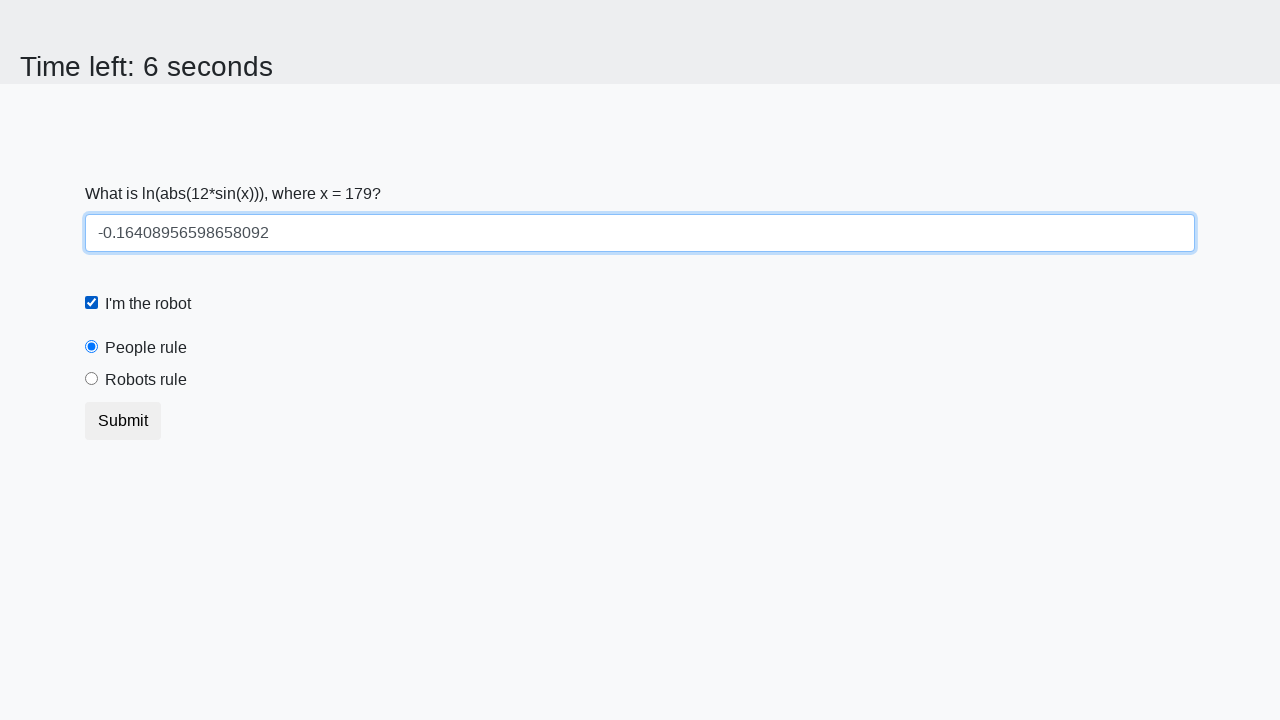

Clicked the robots rule radio button at (146, 380) on label[for='robotsRule']
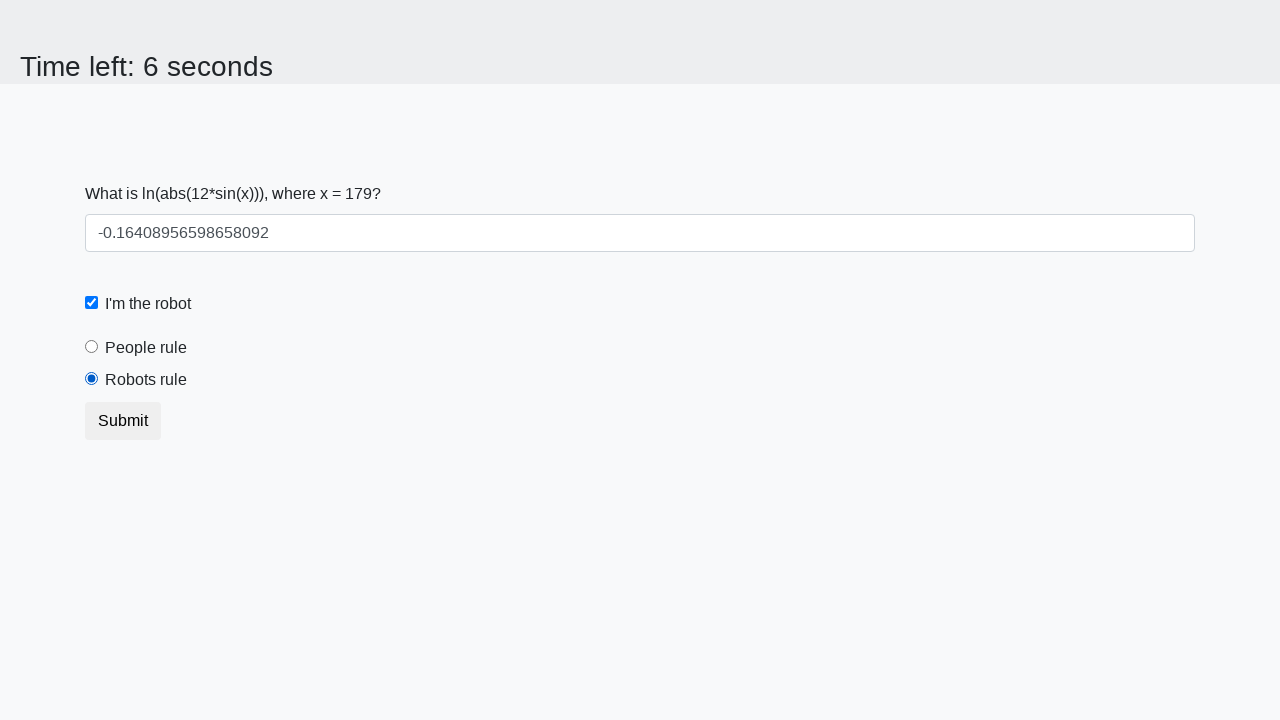

Clicked the submit button to submit the form at (123, 421) on button.btn
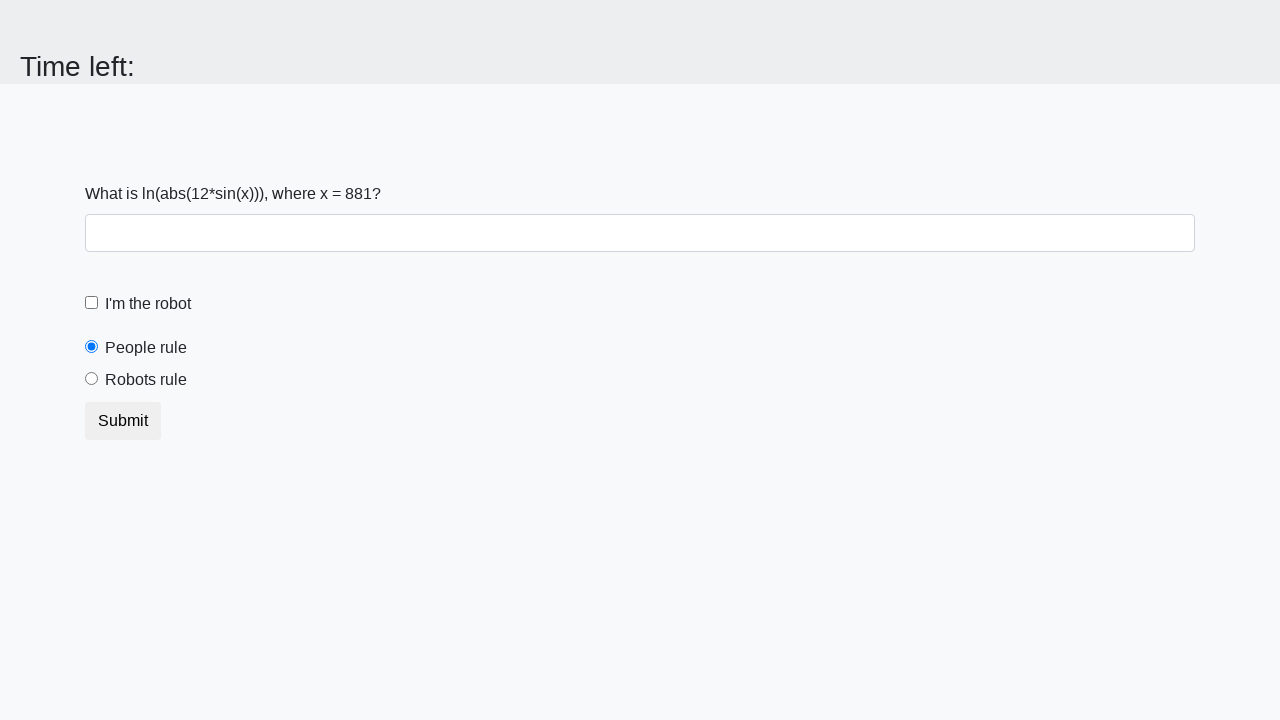

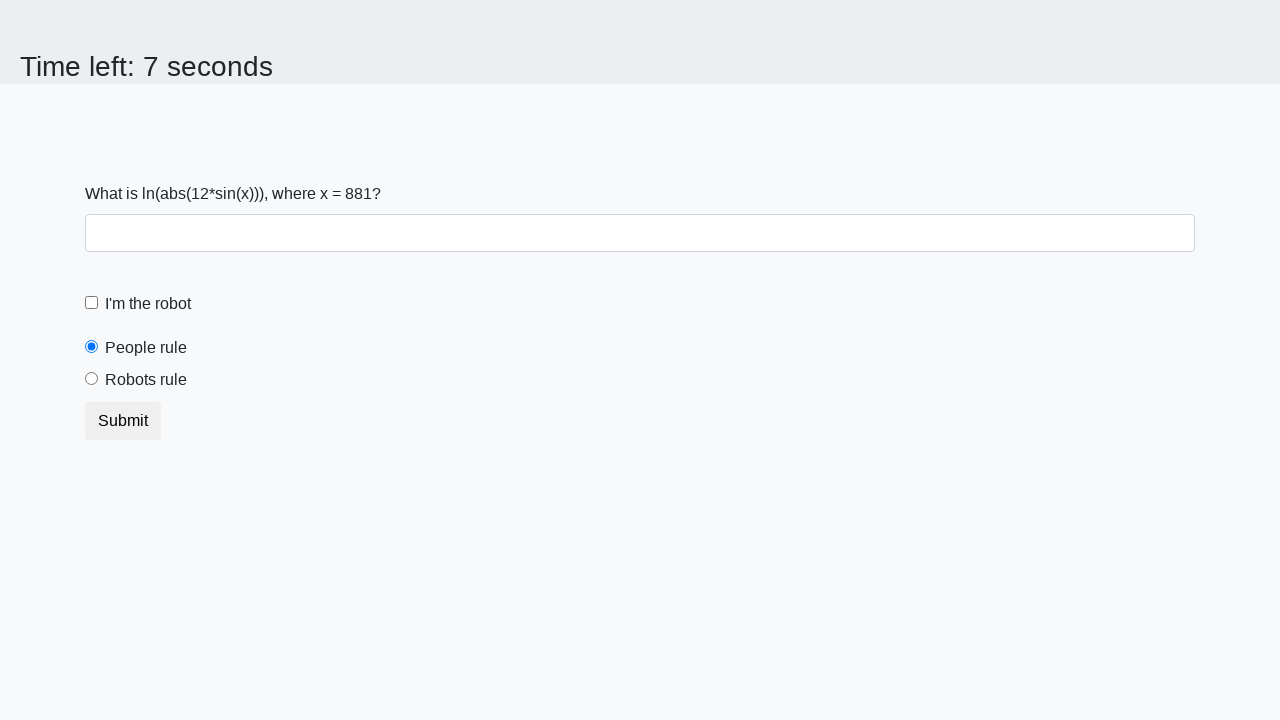